Tests dynamic form controls by clicking a button to enable an input field, then interacting with the enabled field

Starting URL: http://the-internet.herokuapp.com/dynamic_controls

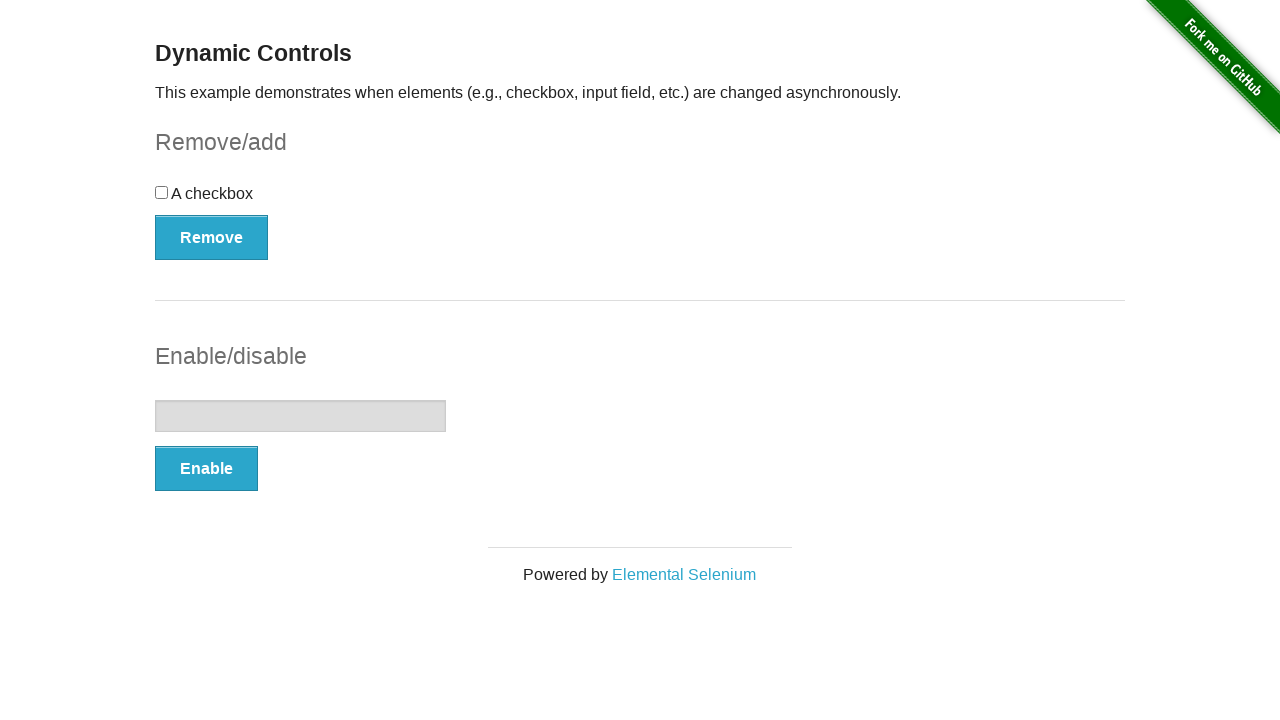

Clicked enable button to activate input field at (206, 469) on xpath=//form[@id='input-example']//button
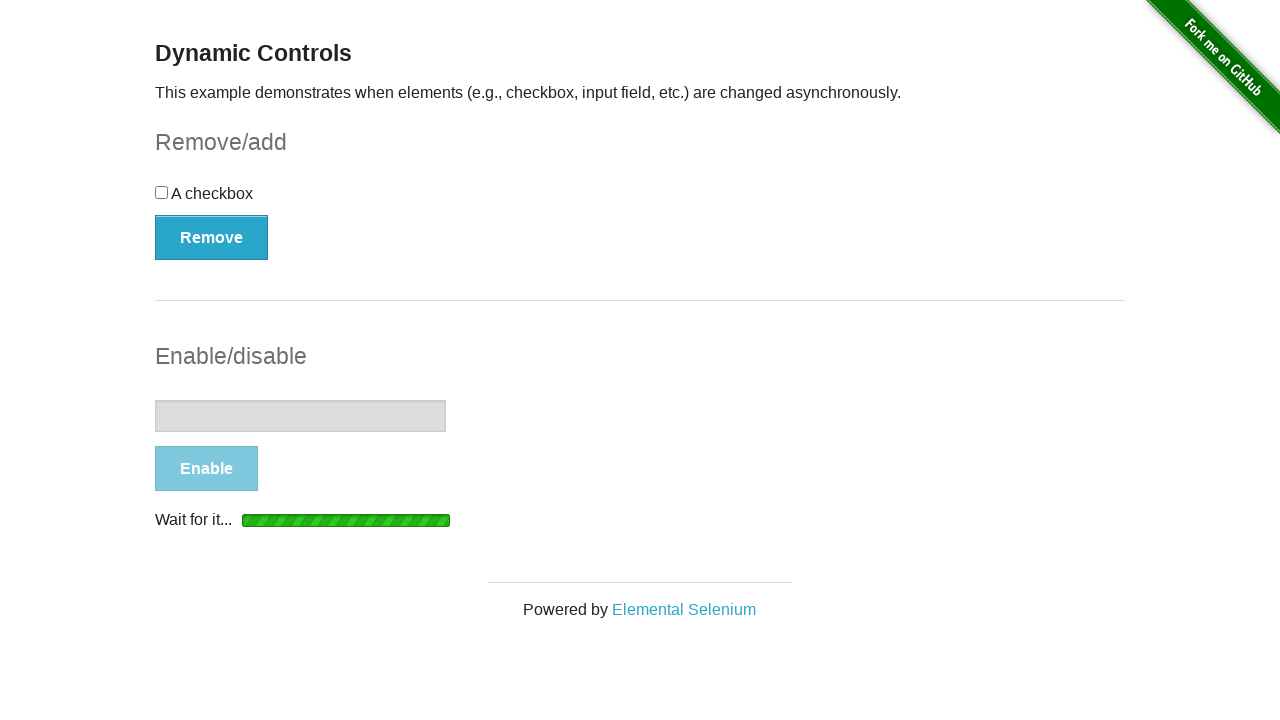

Success message appeared confirming input field is enabled
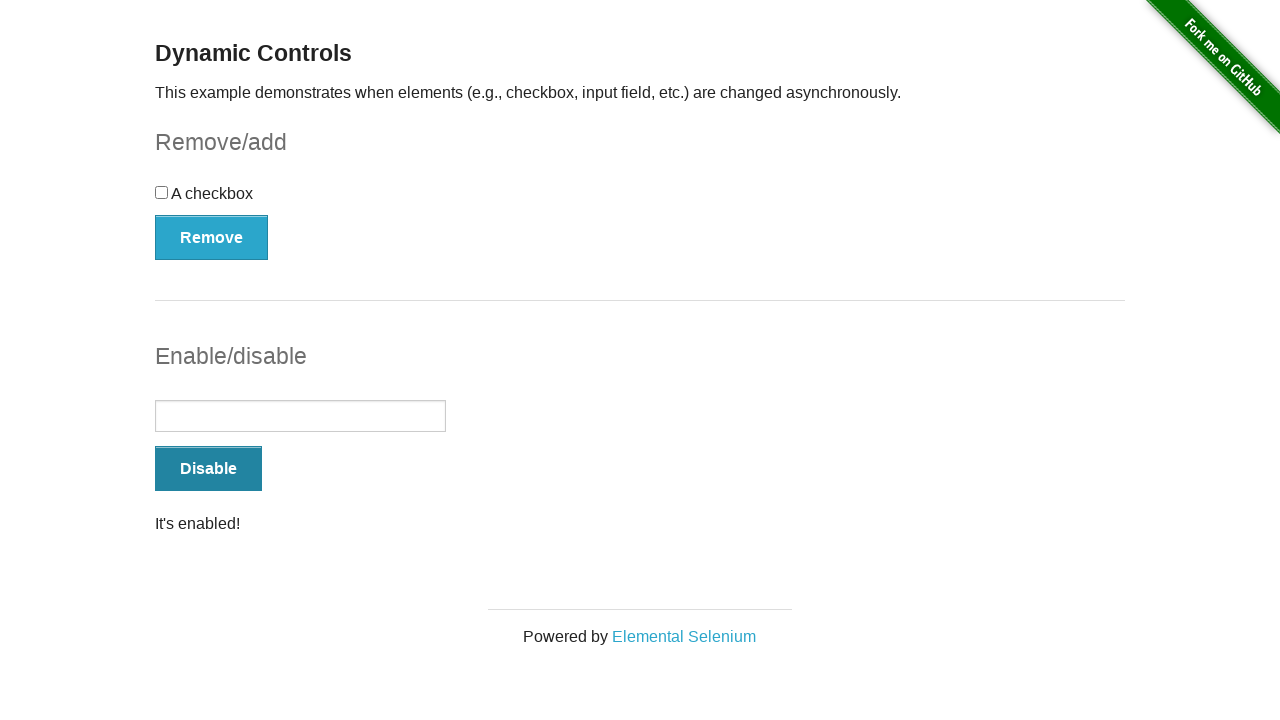

Typed 'Bootcamp' in the enabled input field on //form[@id='input-example']/input
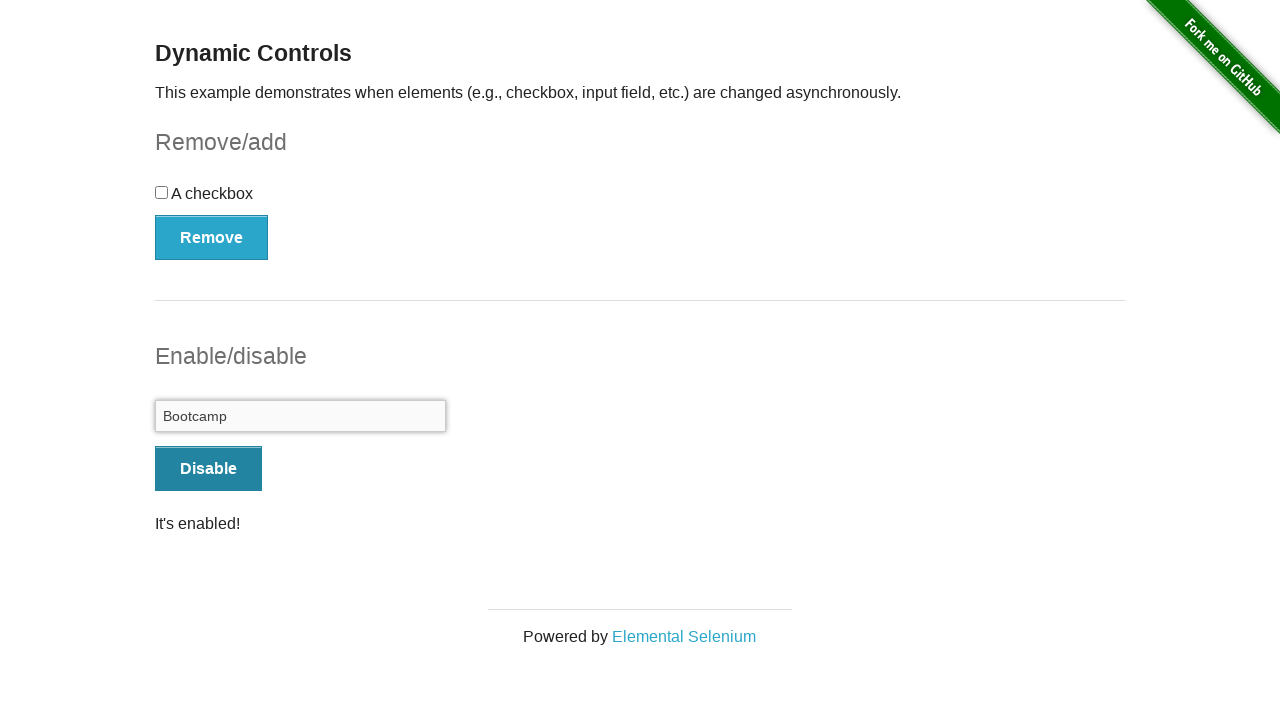

Cleared the input field on //form[@id='input-example']/input
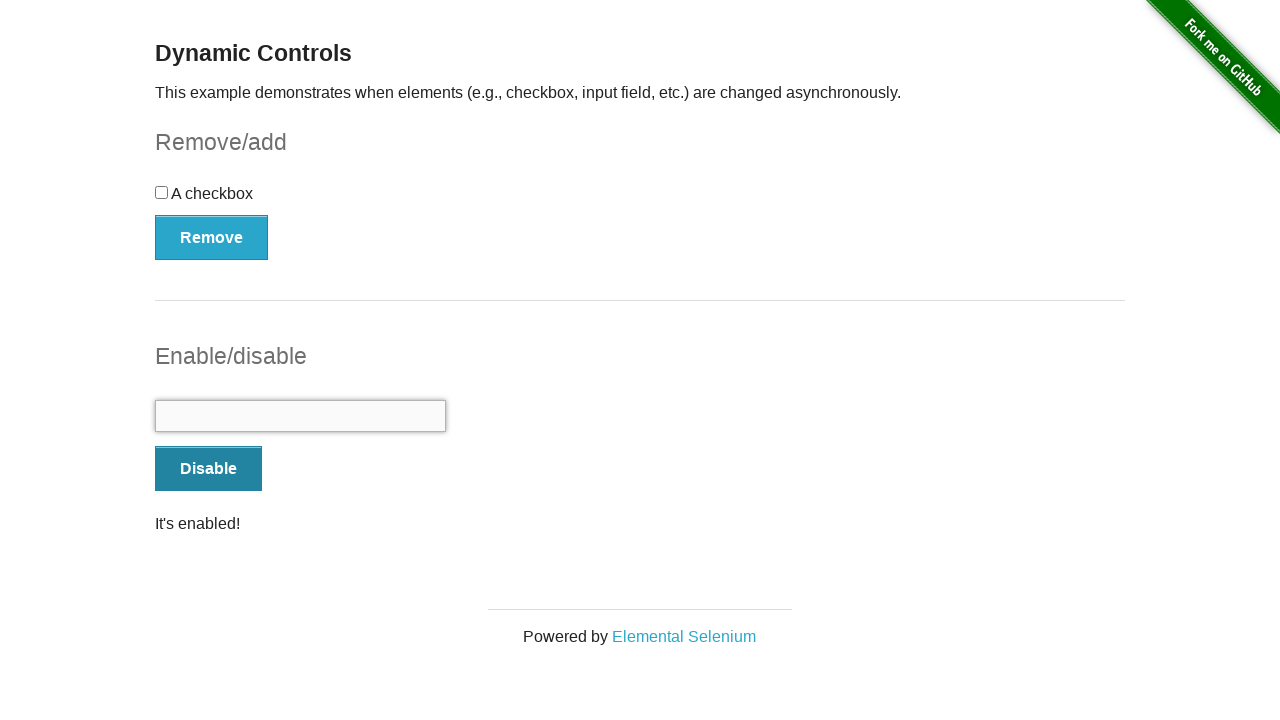

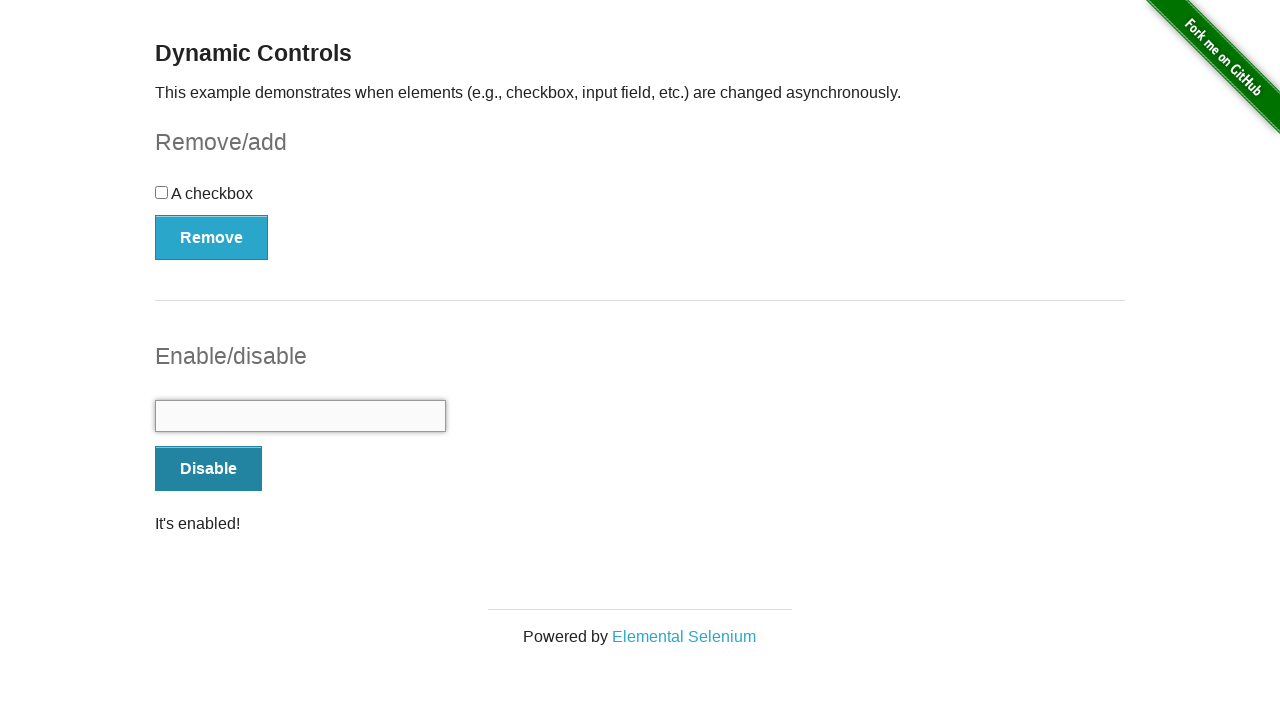